Tests navigation and link functionality by counting links in different page sections and opening footer column links in new tabs

Starting URL: https://rahulshettyacademy.com/AutomationPractice/

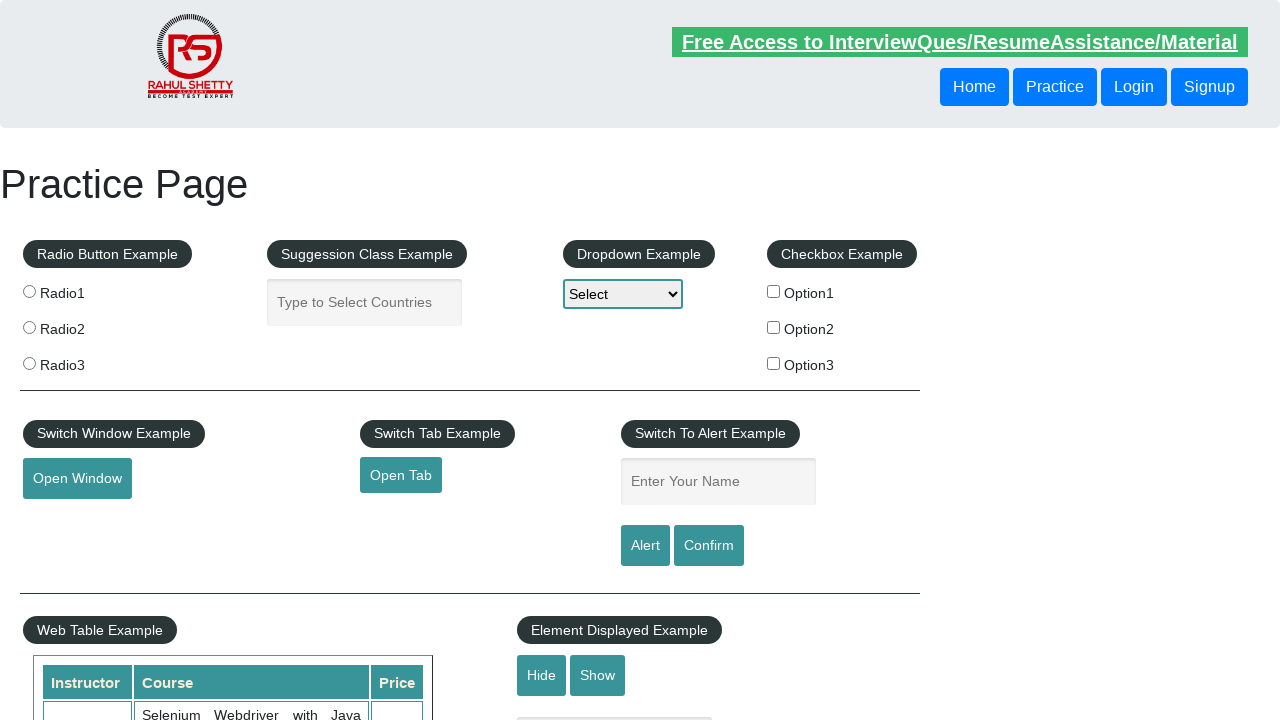

Counted total links on page: 27
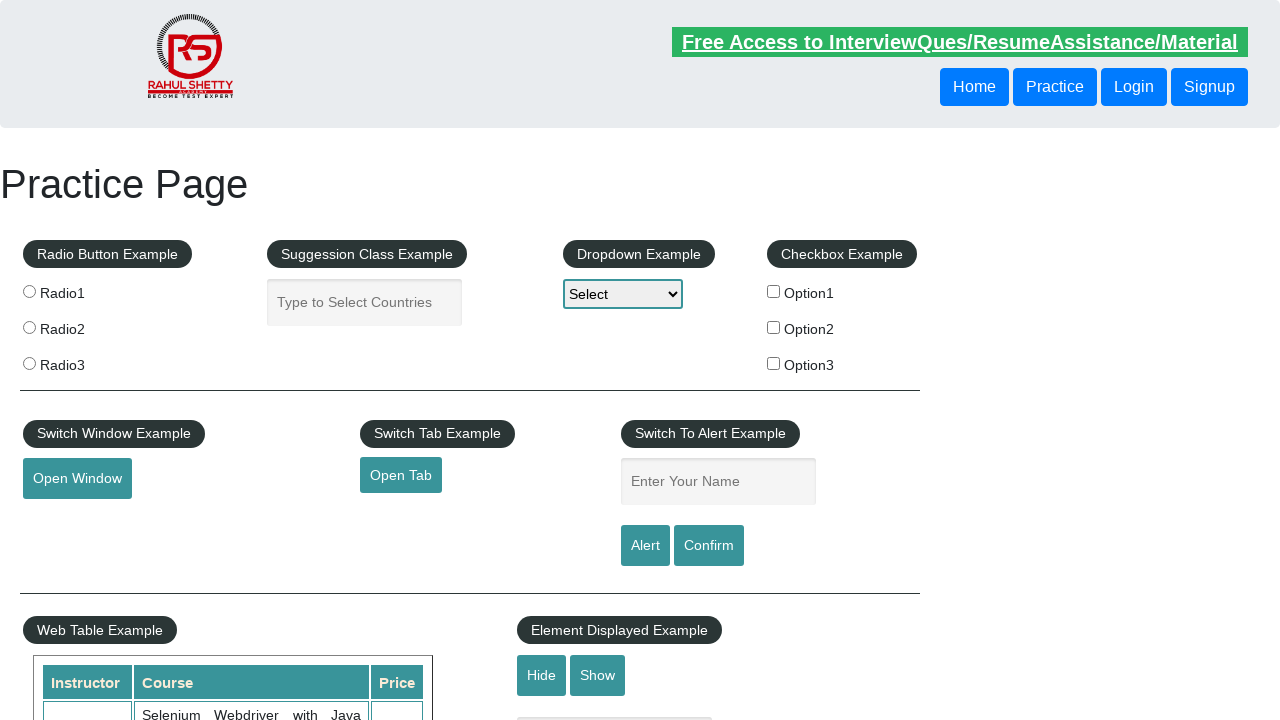

Counted links in footer section: 20
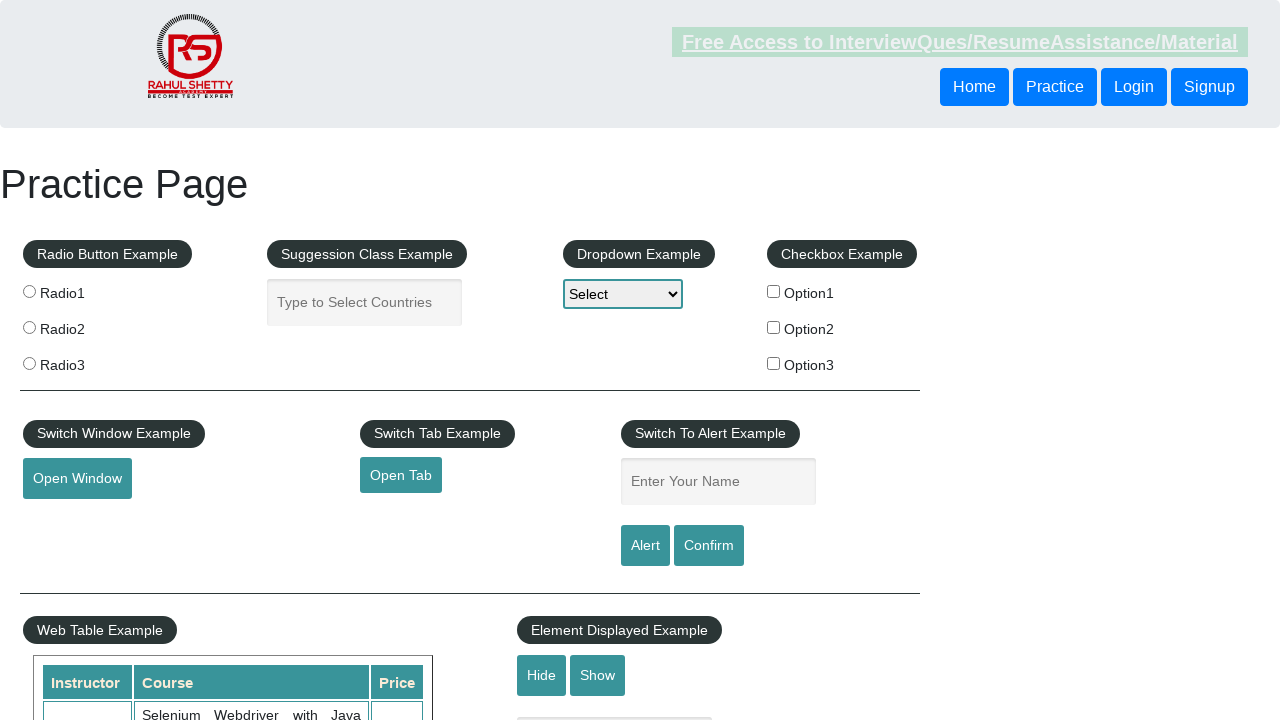

Counted links in first footer column: 5
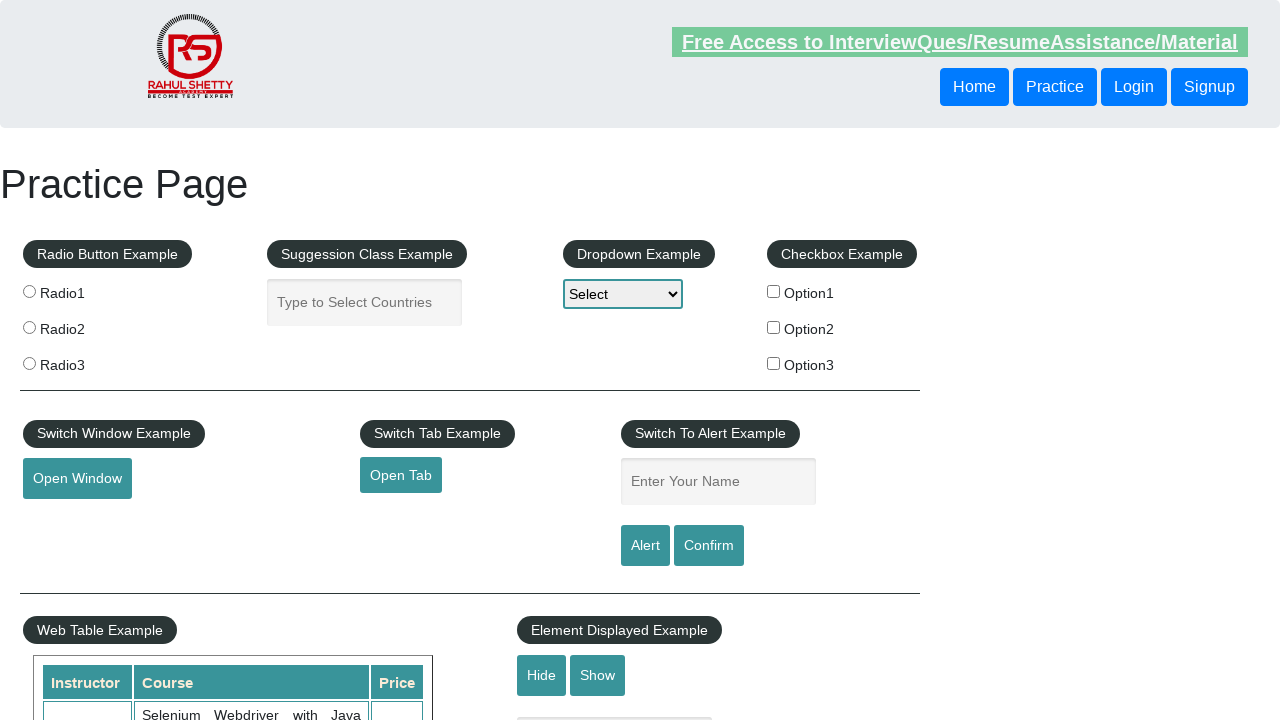

Opened footer column link 1 in new tab using Ctrl+Click at (68, 520) on xpath=//table/tbody/tr/td[1]/ul//a >> nth=1
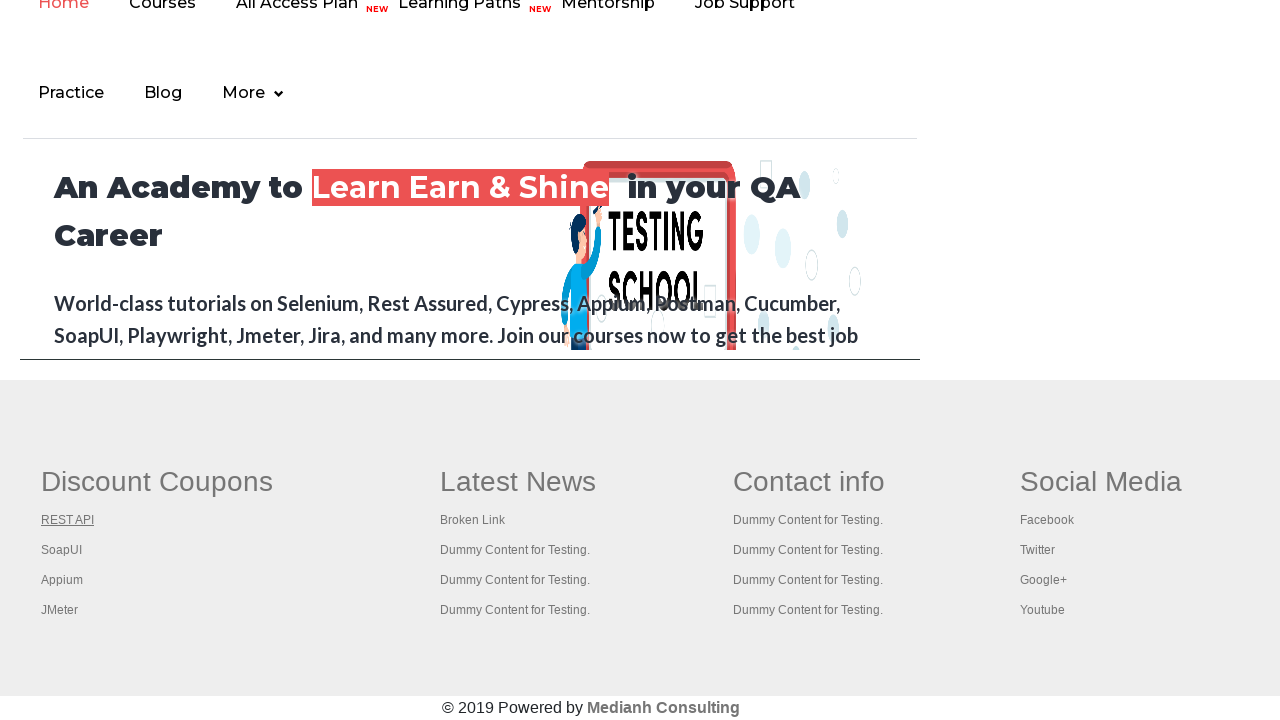

Opened footer column link 2 in new tab using Ctrl+Click at (62, 550) on xpath=//table/tbody/tr/td[1]/ul//a >> nth=2
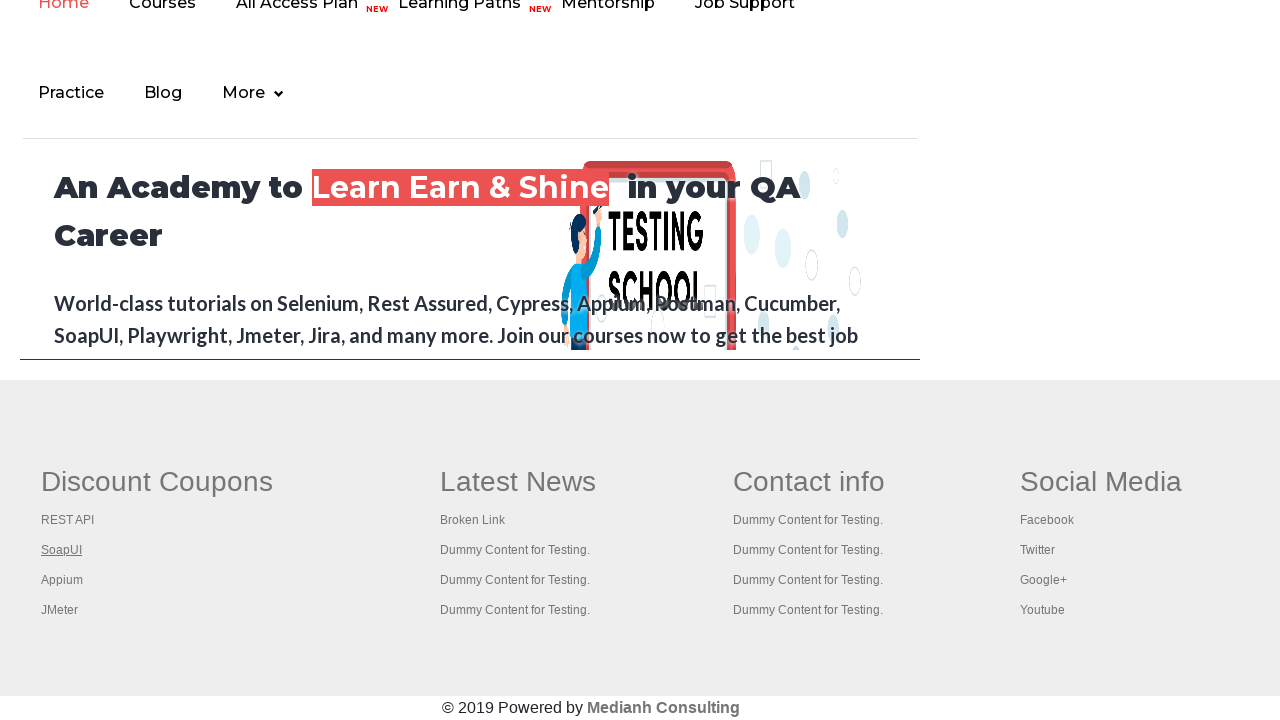

Opened footer column link 3 in new tab using Ctrl+Click at (62, 580) on xpath=//table/tbody/tr/td[1]/ul//a >> nth=3
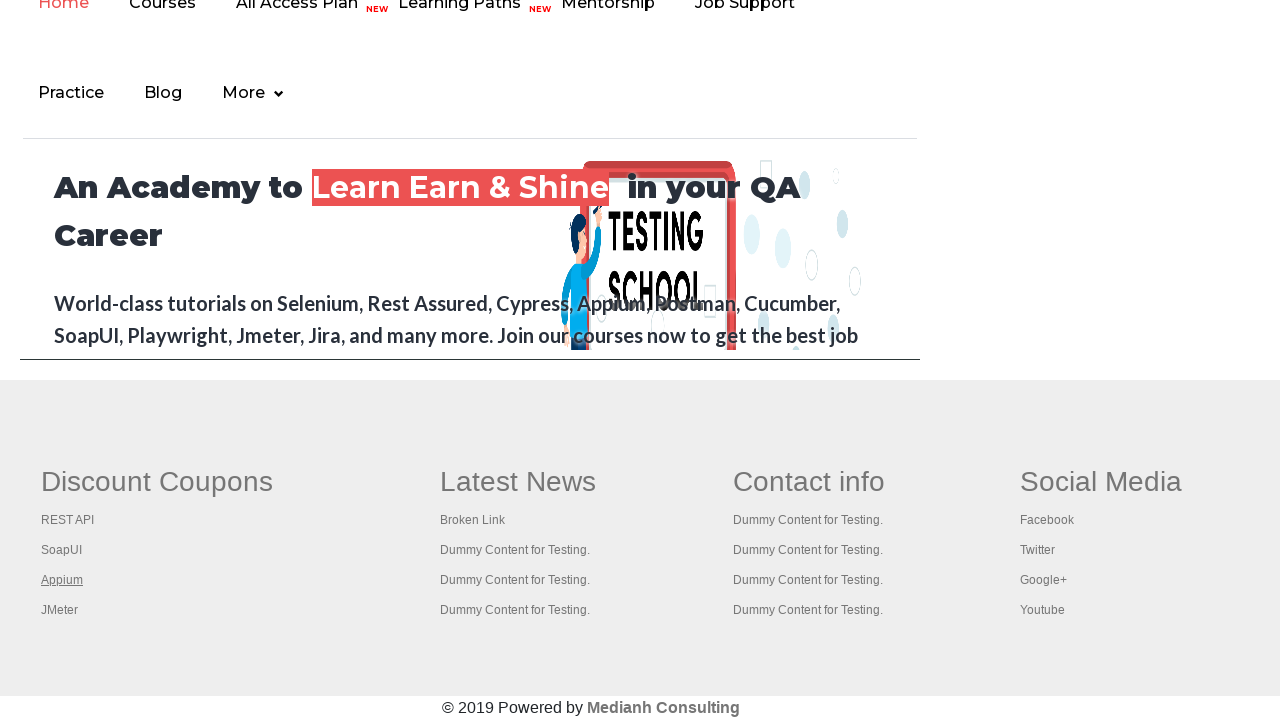

Opened footer column link 4 in new tab using Ctrl+Click at (60, 610) on xpath=//table/tbody/tr/td[1]/ul//a >> nth=4
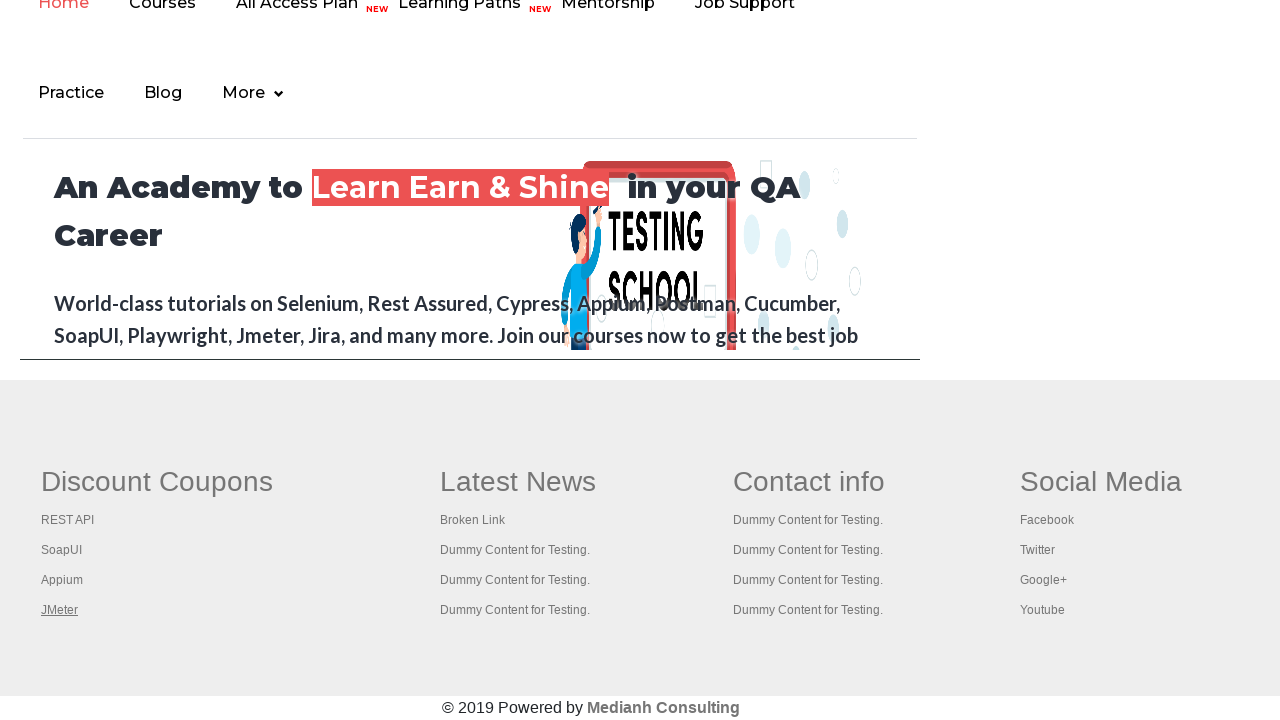

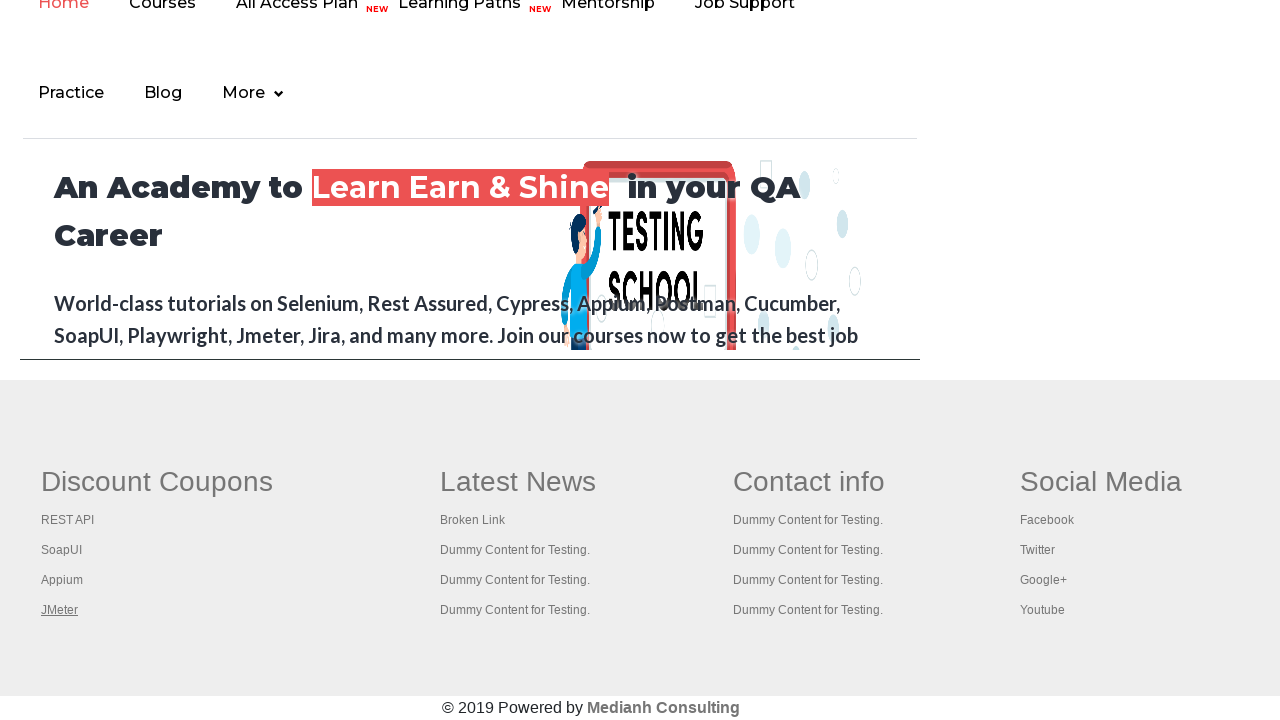